Solves a math problem by reading two numbers, calculating their sum, selecting the result from a dropdown, and submitting the form

Starting URL: http://suninjuly.github.io/selects1.html

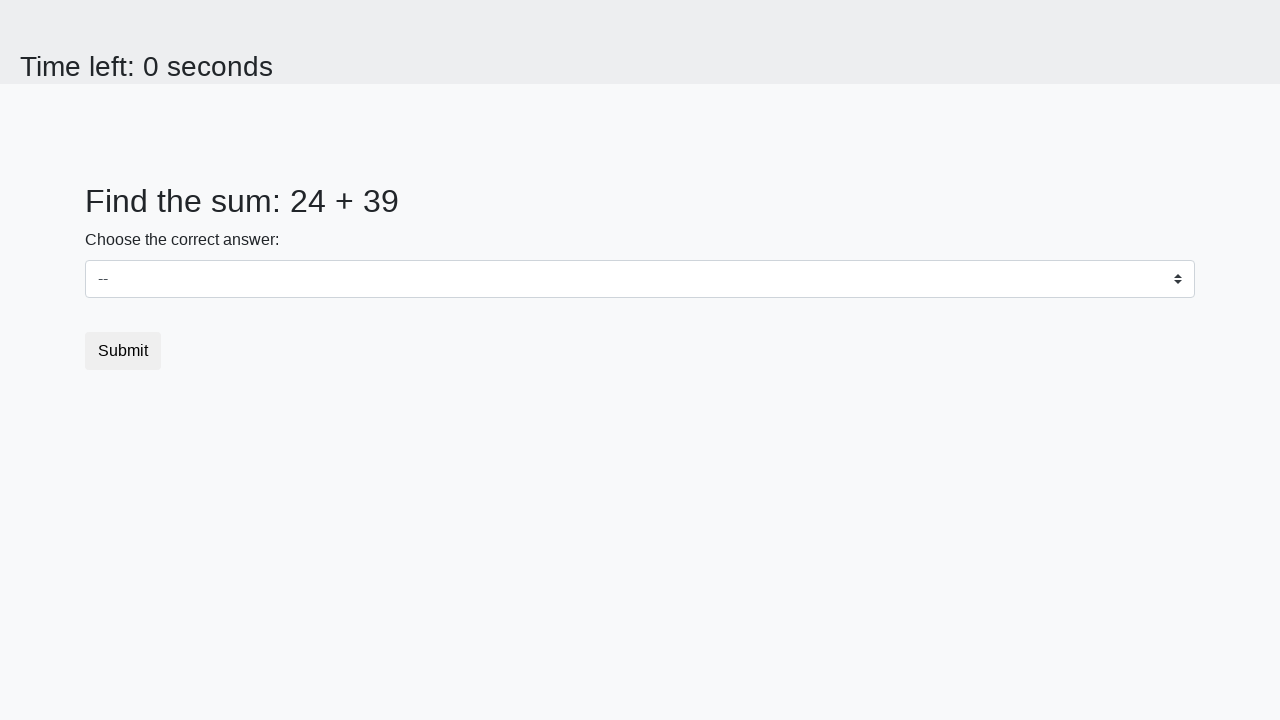

Read first number from #num1
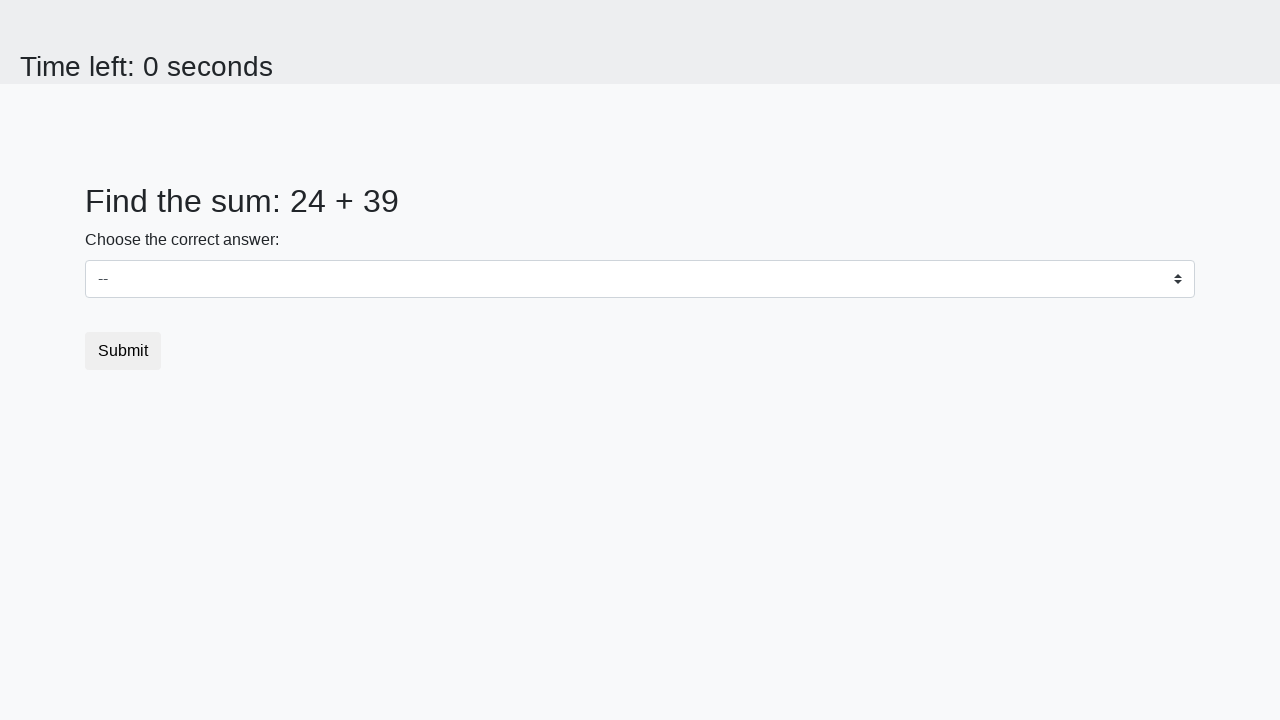

Read second number from #num2
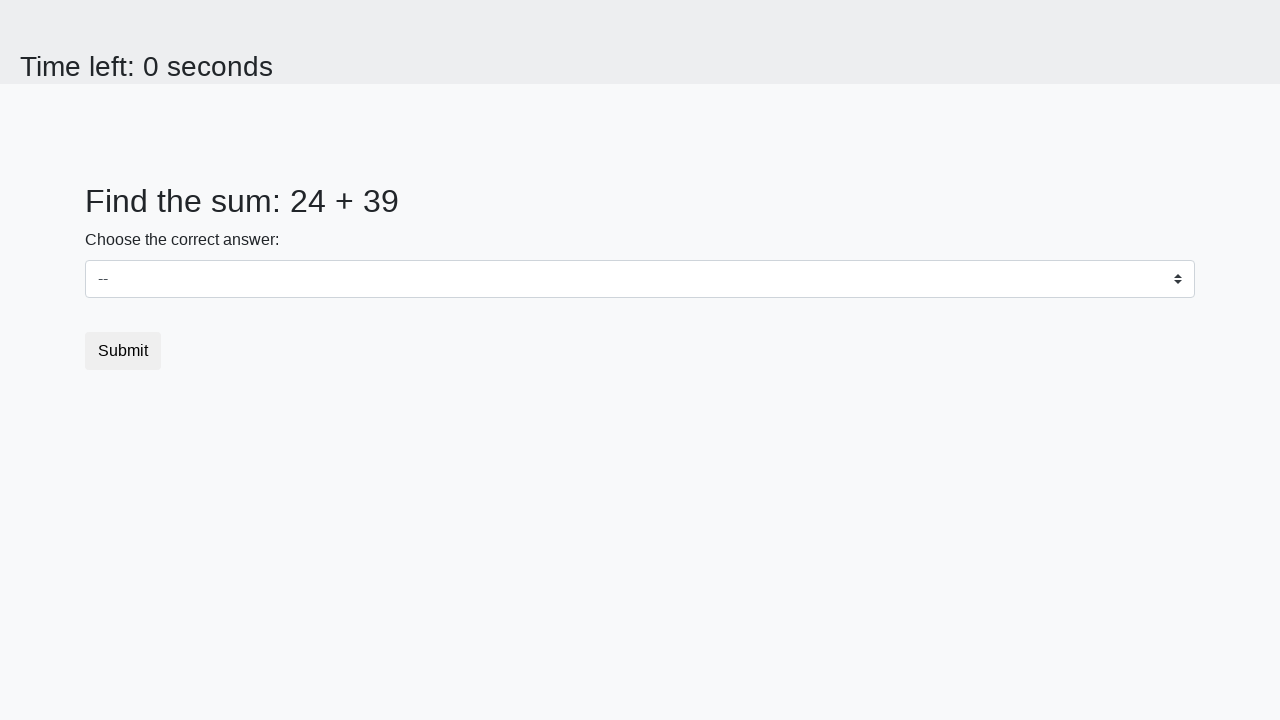

Calculated sum: 24 + 39 = 63
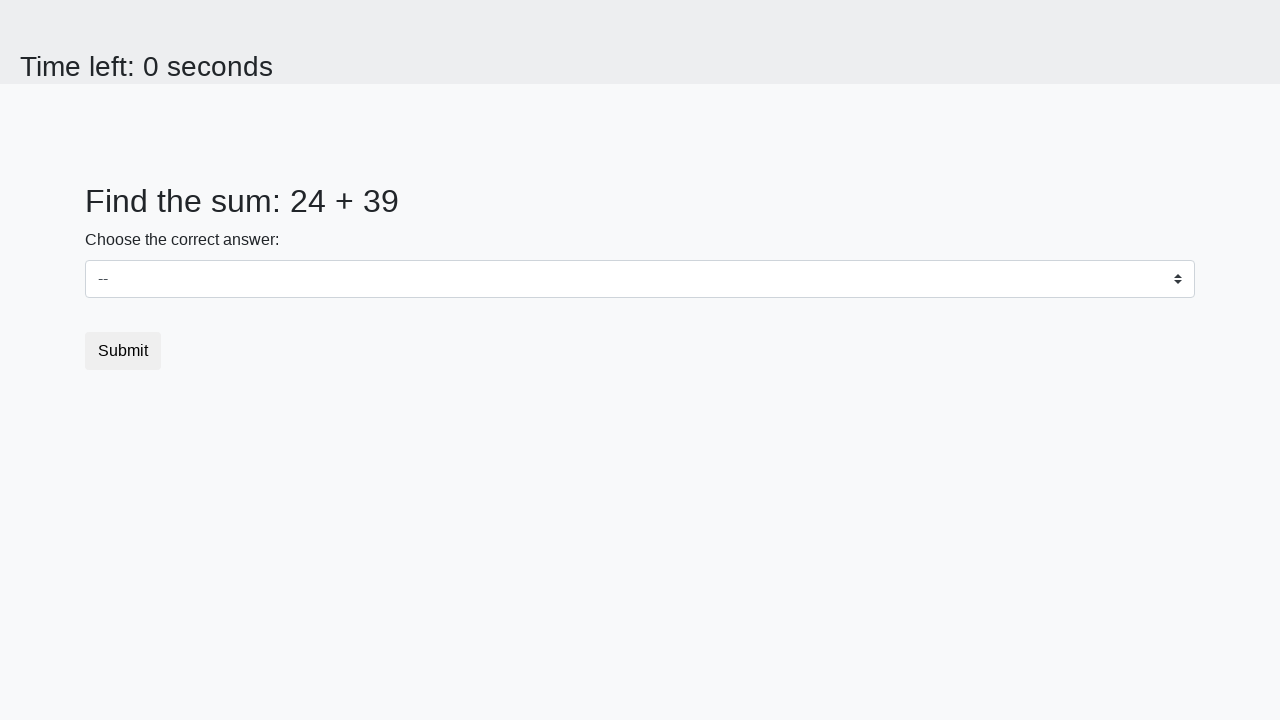

Selected result 63 from dropdown #dropdown on #dropdown
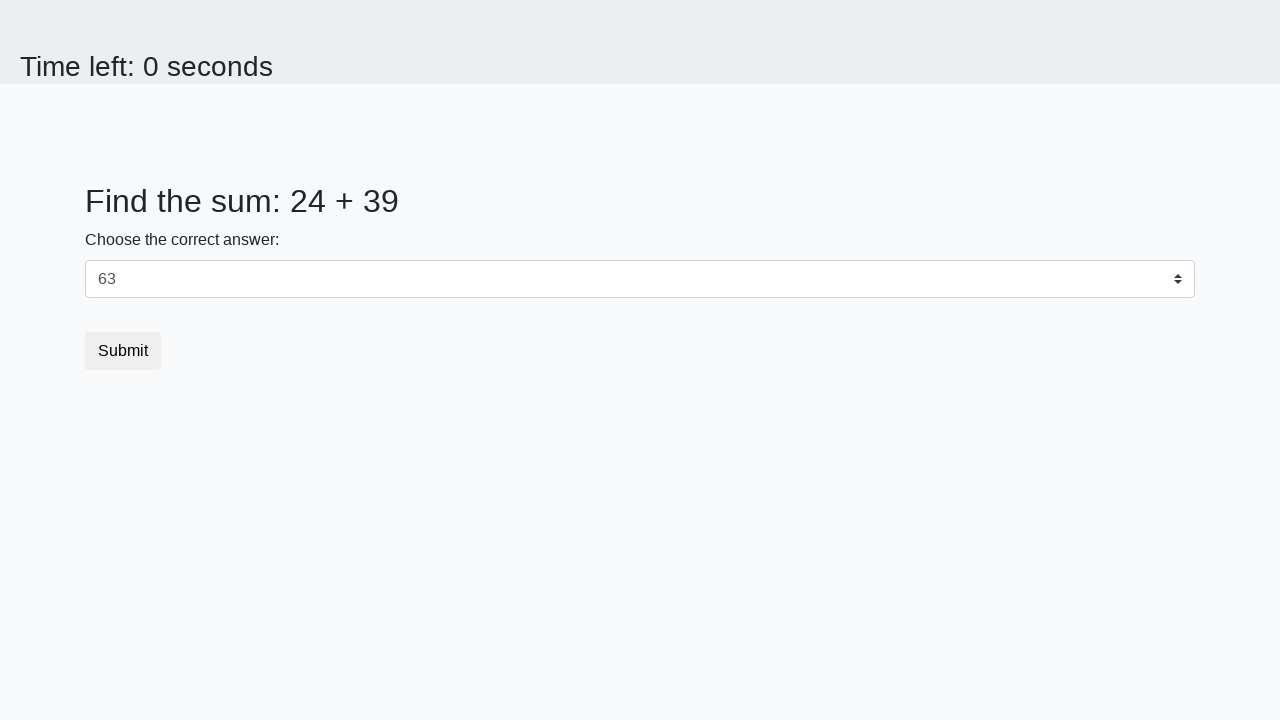

Clicked submit button at (123, 351) on .btn
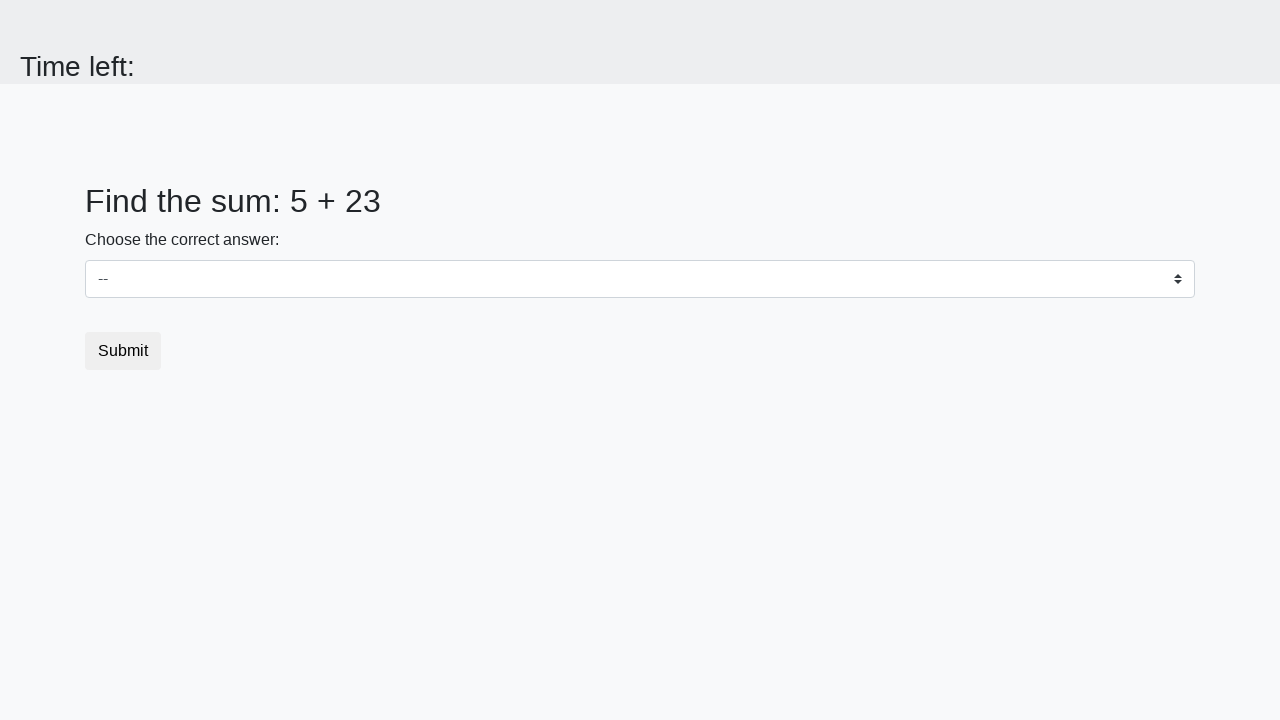

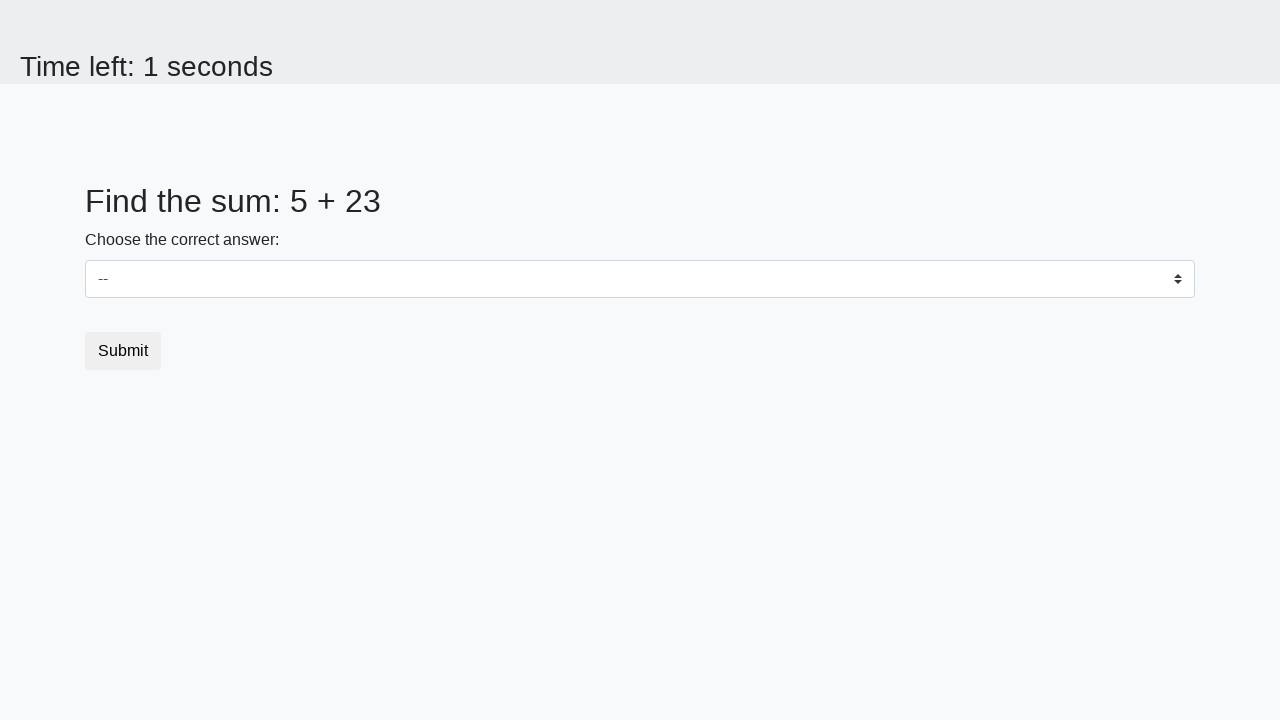